Tests signup validation with username less than 3 characters

Starting URL: https://selenium-blog.herokuapp.com/

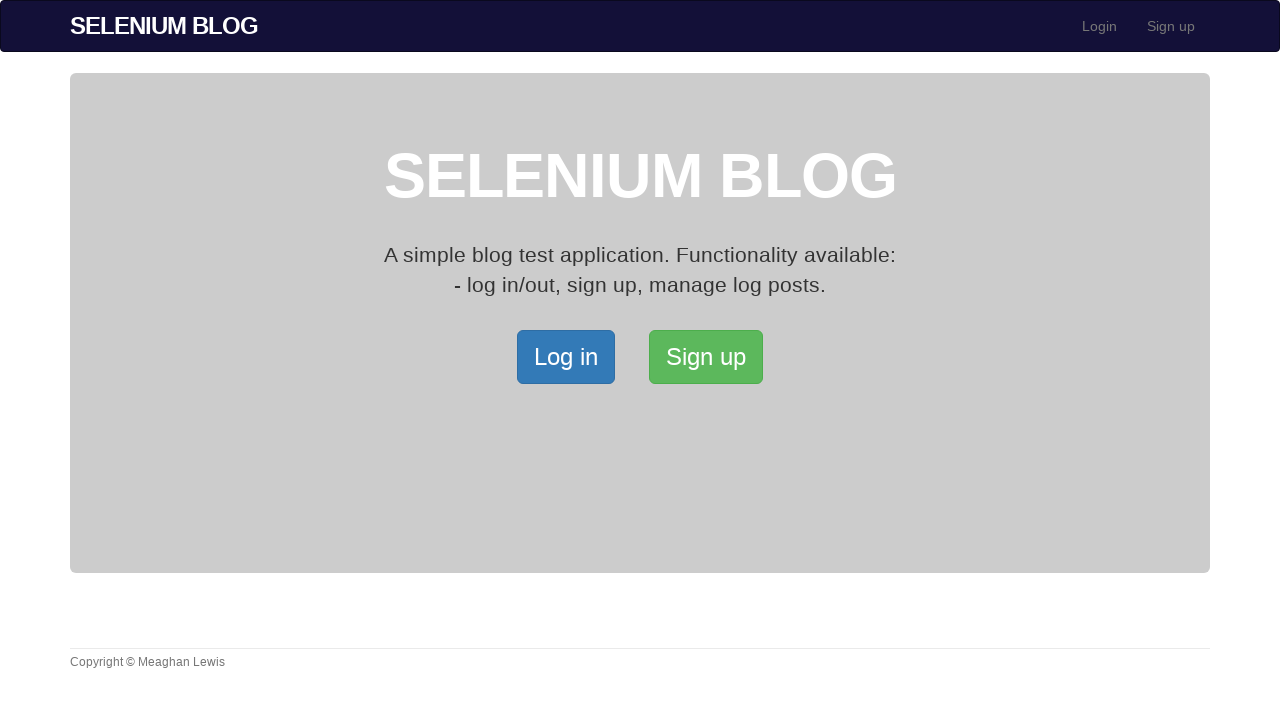

Clicked Signup button to open the Signup page at (706, 357) on xpath=/html/body/div[2]/div/a[2]
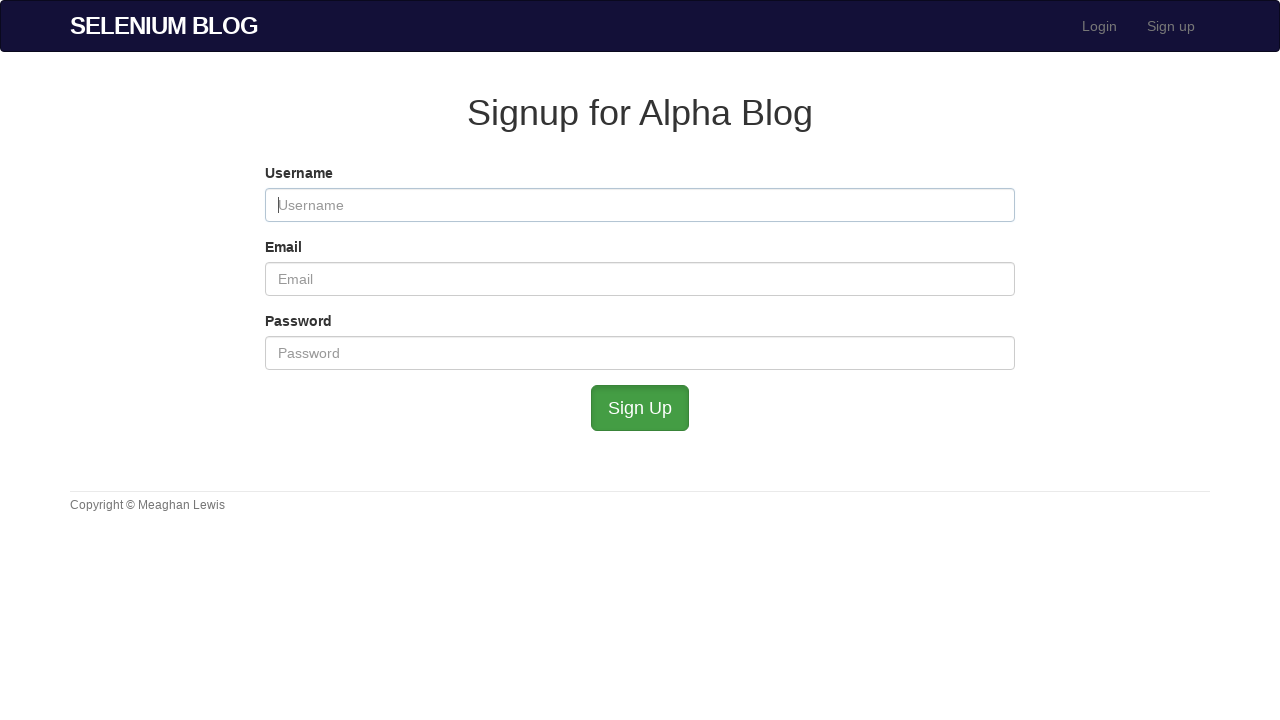

Filled username field with short username 'Ab' (less than 3 characters) on #user_username
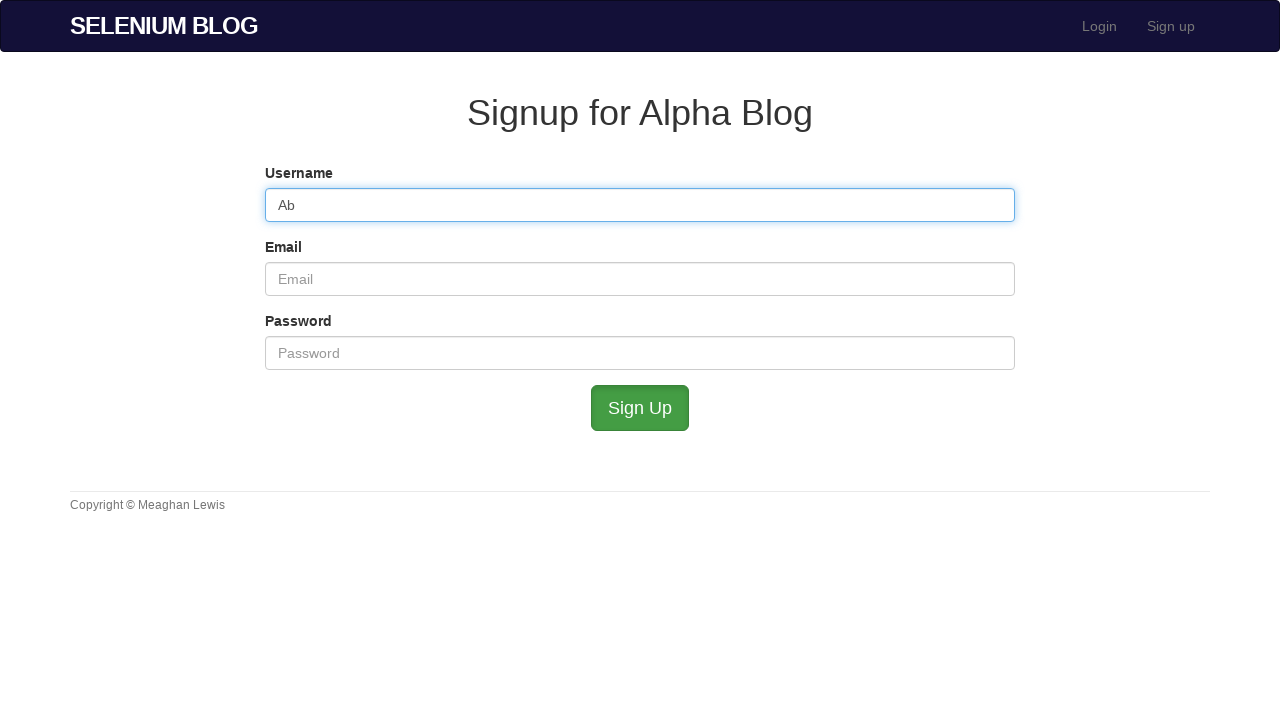

Filled email field with 'testuser514@example.com' on #user_email
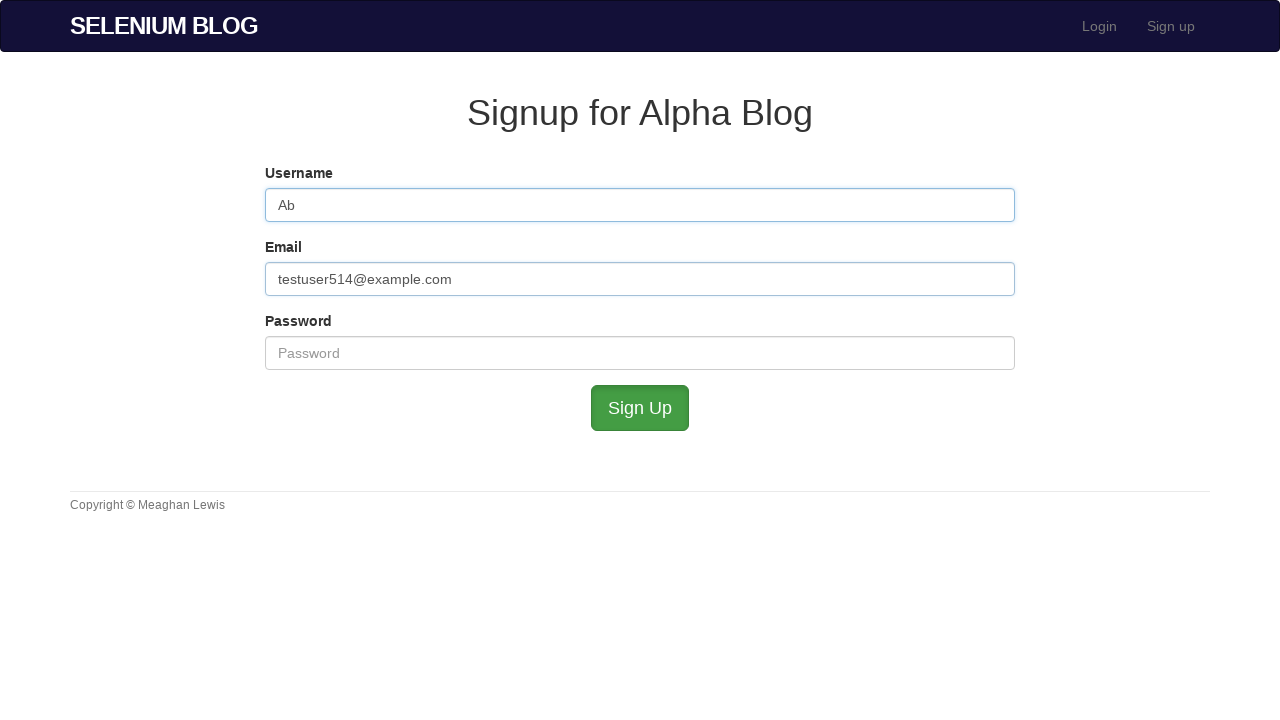

Filled password field with 'testpass987' on #user_password
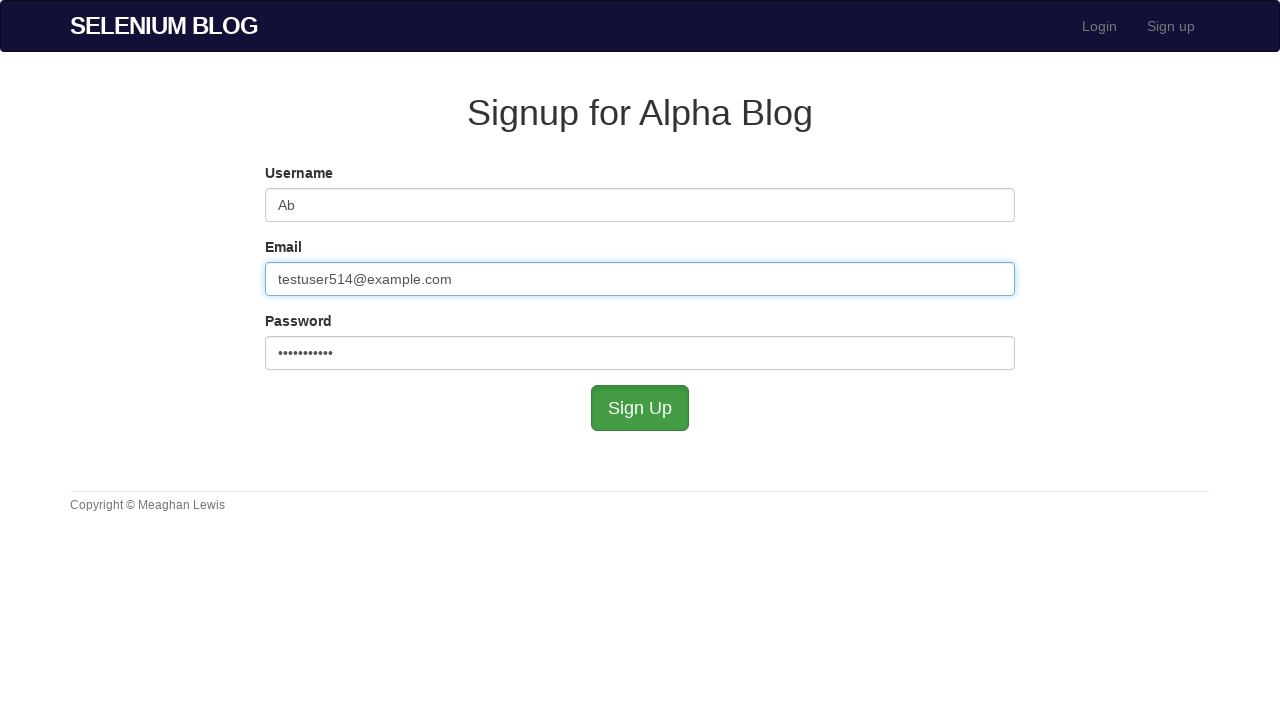

Clicked submit button to attempt form submission with invalid username at (640, 408) on #submit
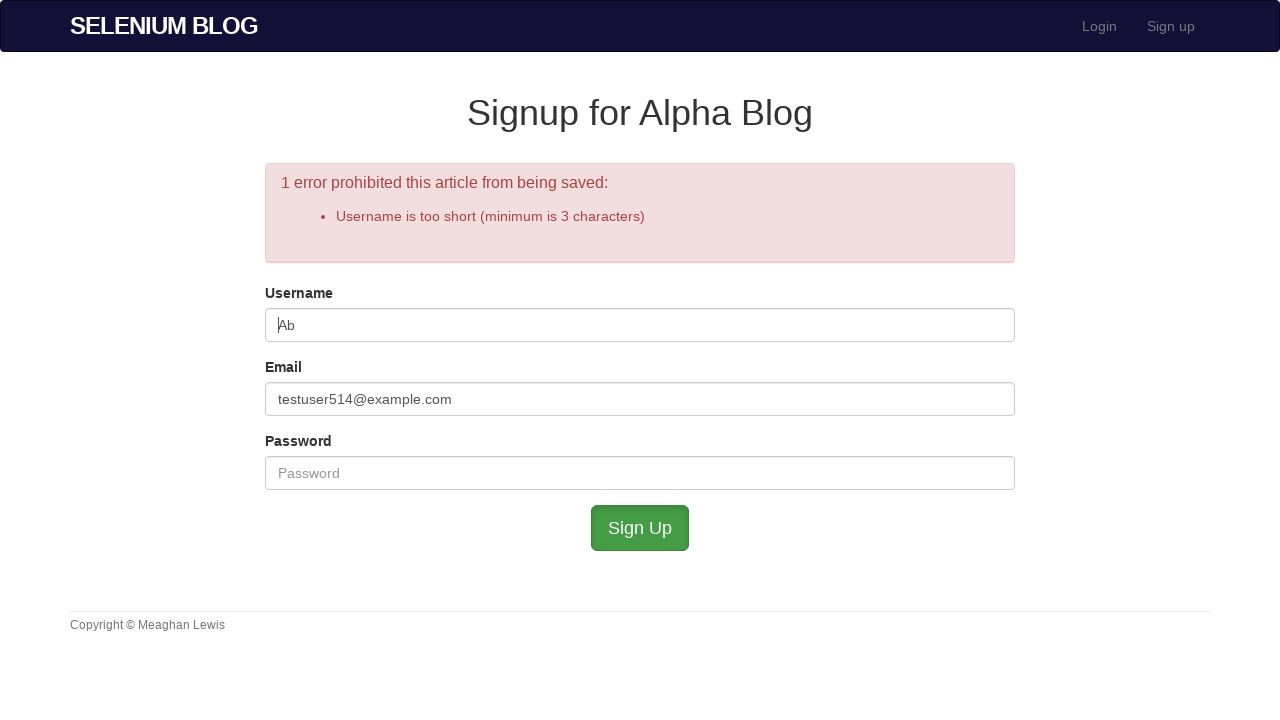

Cleared username field on #user_username
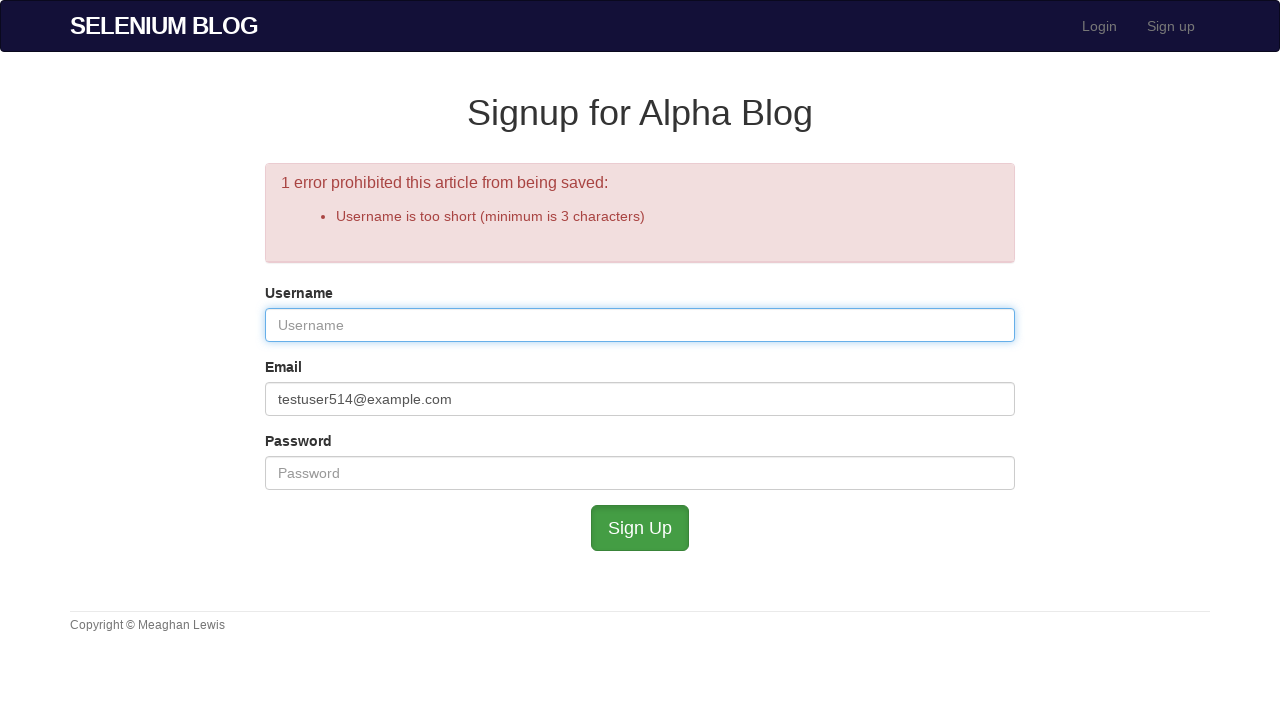

Cleared email field on #user_email
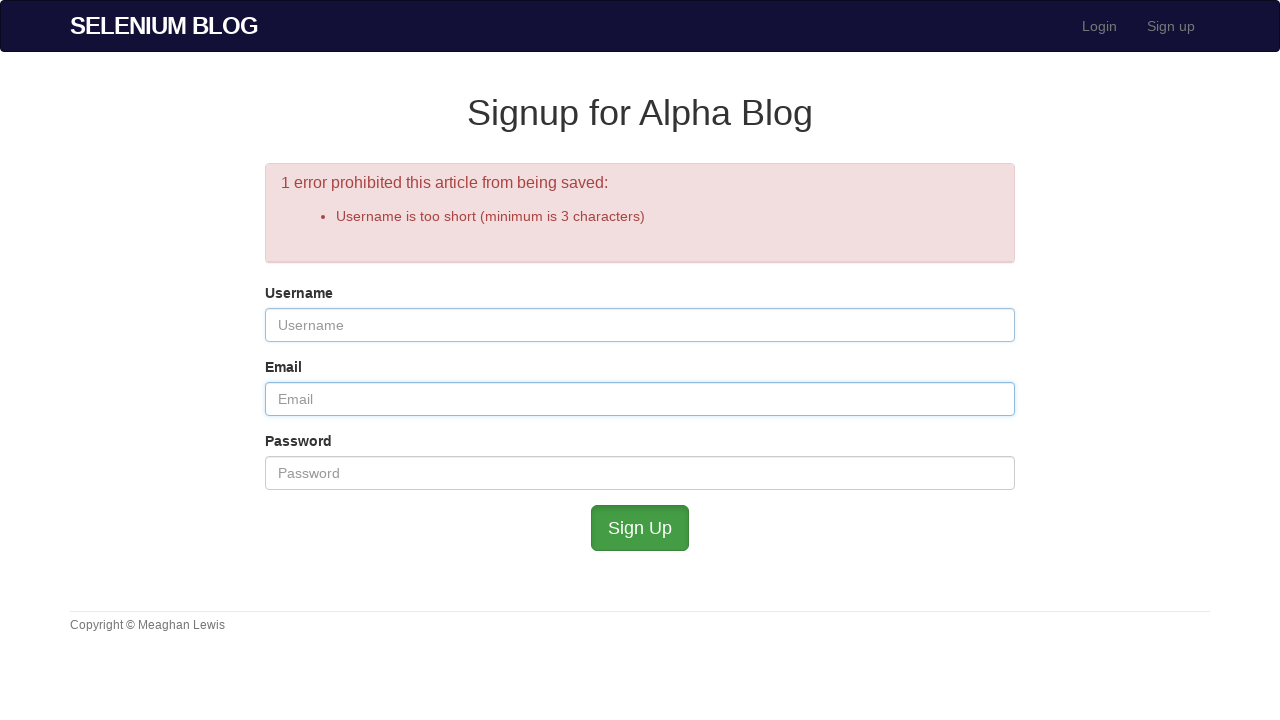

Cleared password field on #user_password
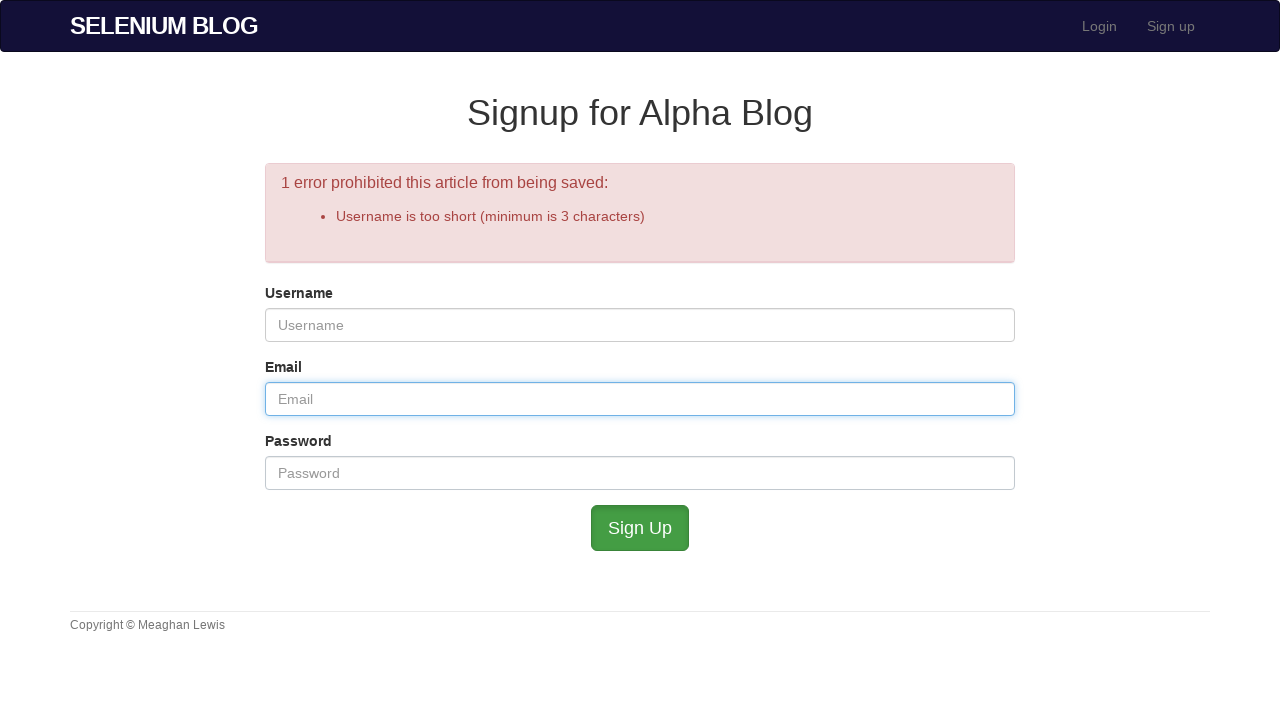

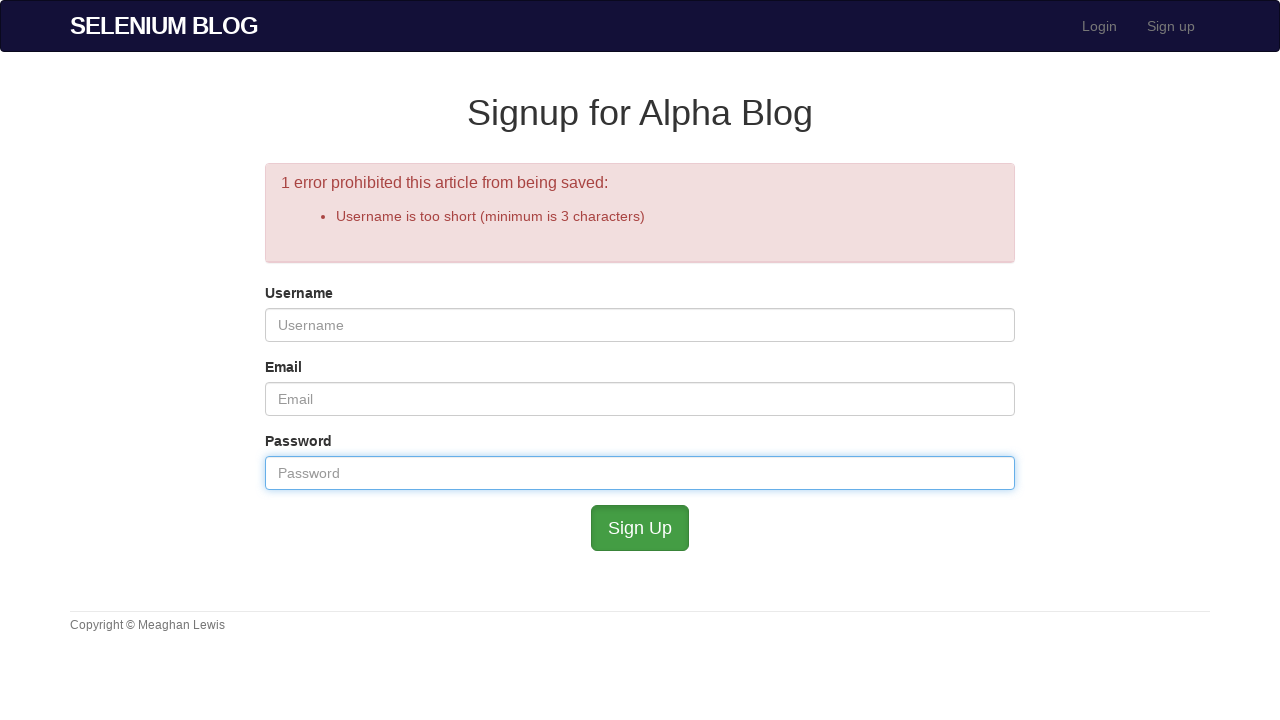